Tests dynamic content loading by clicking a start button and waiting for a hidden element to become visible, then verifying the loaded text is displayed.

Starting URL: https://the-internet.herokuapp.com/dynamic_loading/1

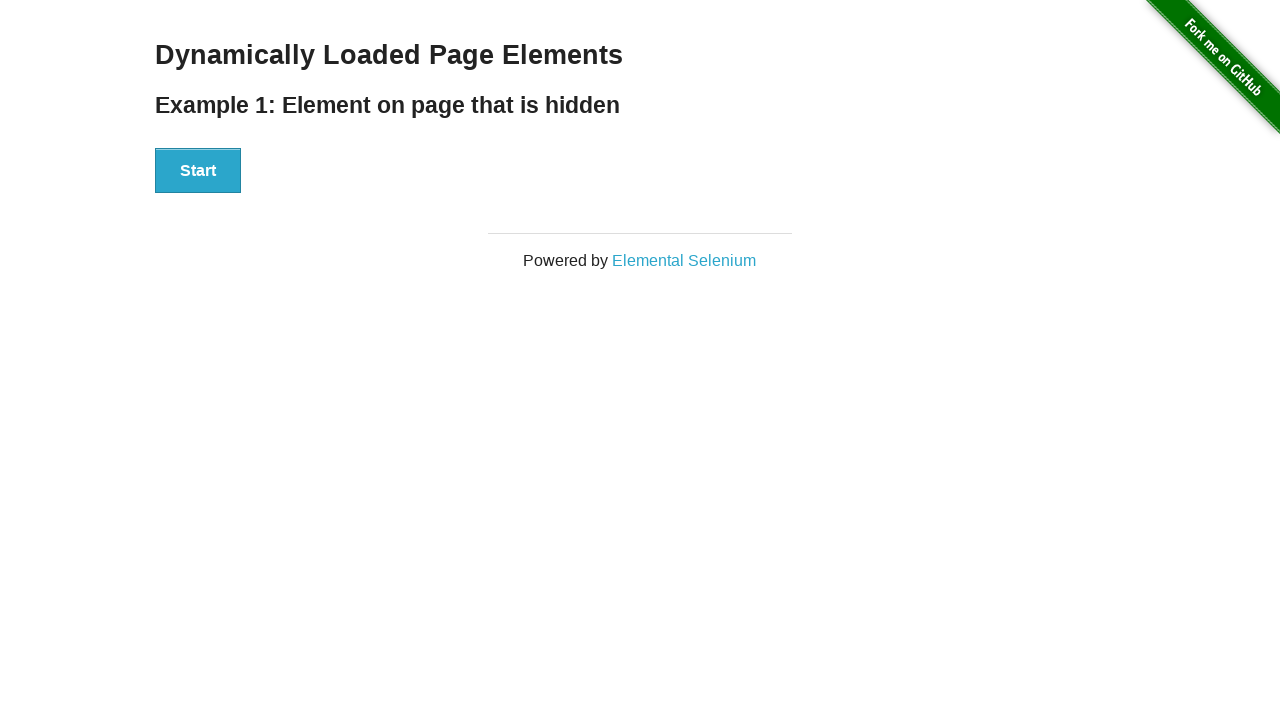

Clicked Start button to begin dynamic content loading at (198, 171) on #start button
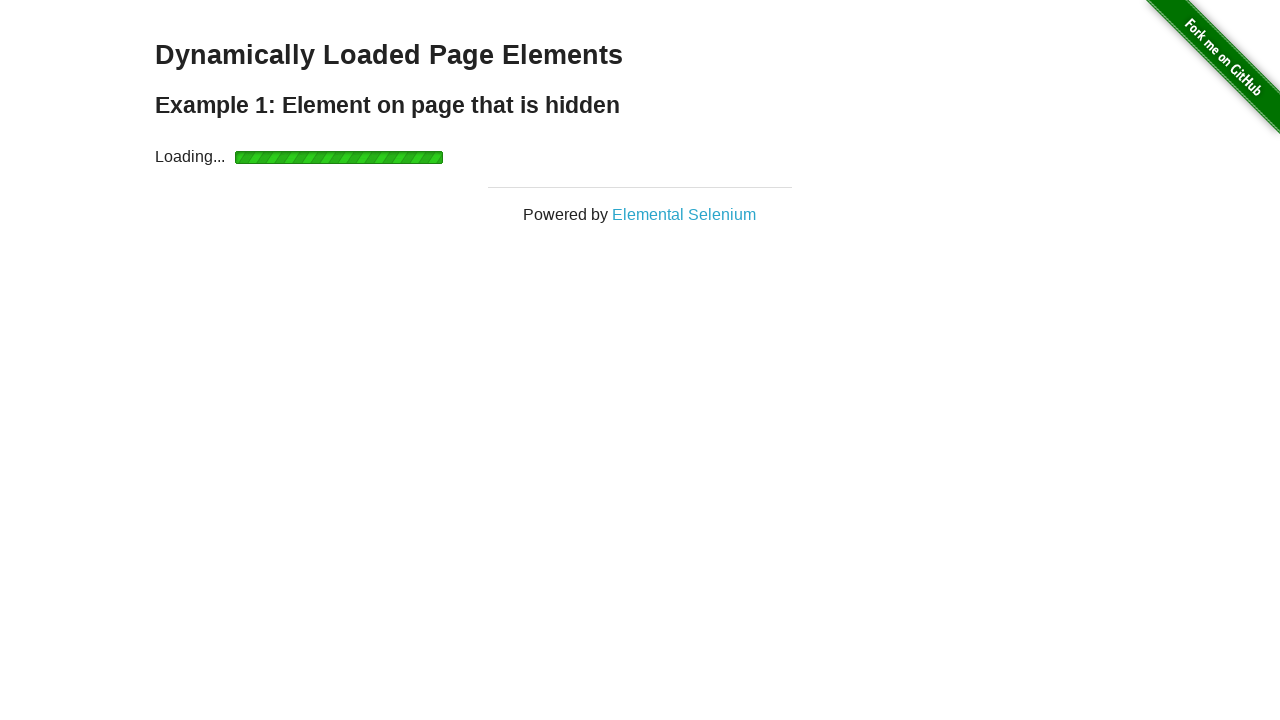

Waited for finish element with loaded text to become visible
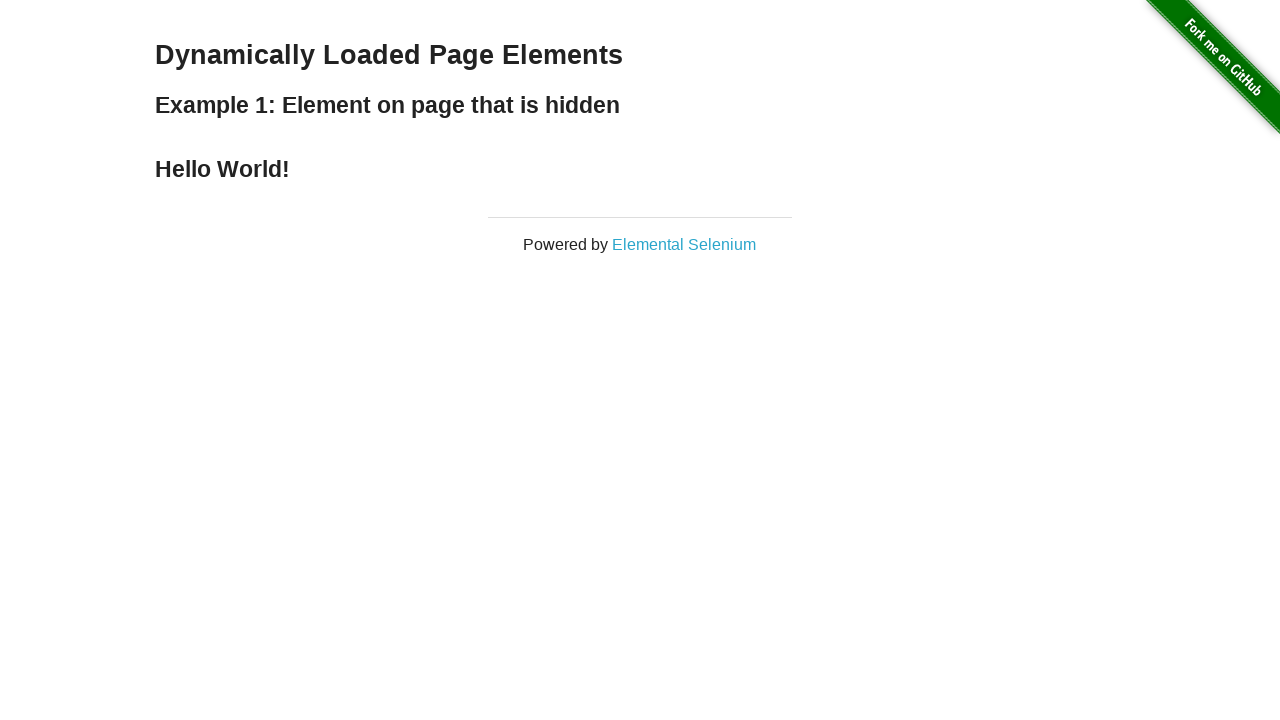

Located finish text element
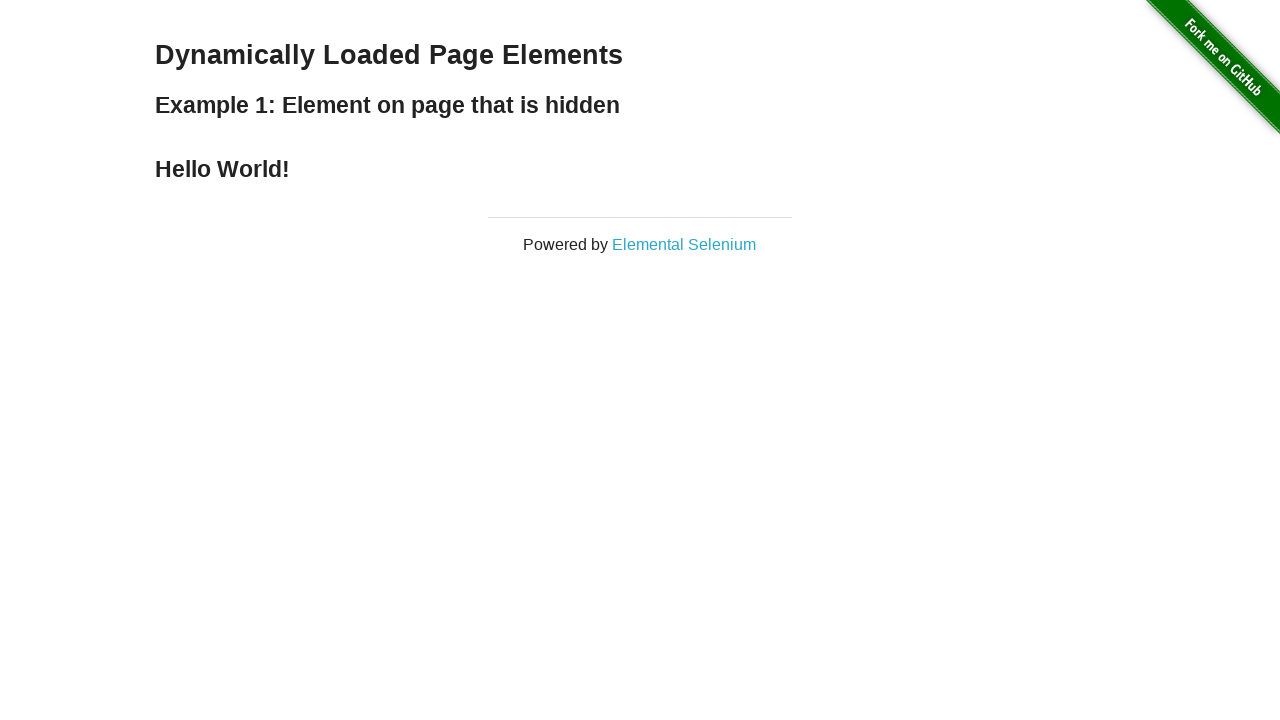

Verified finish text element is visible
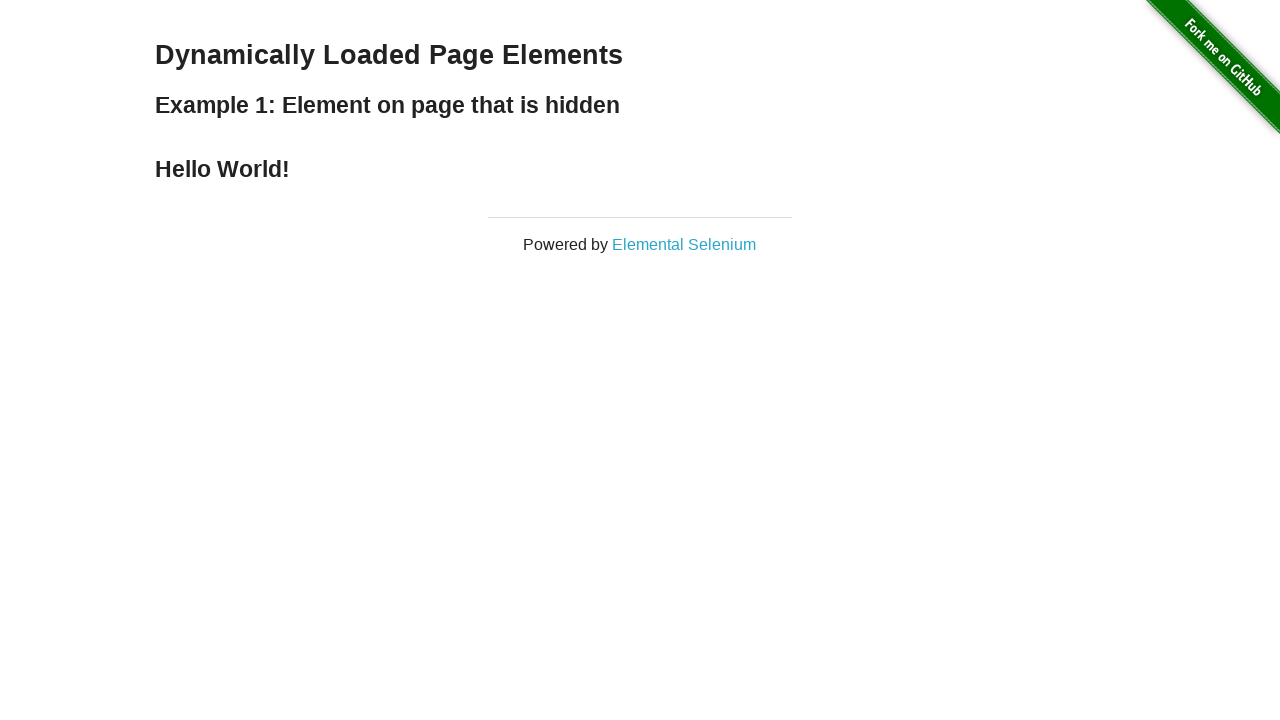

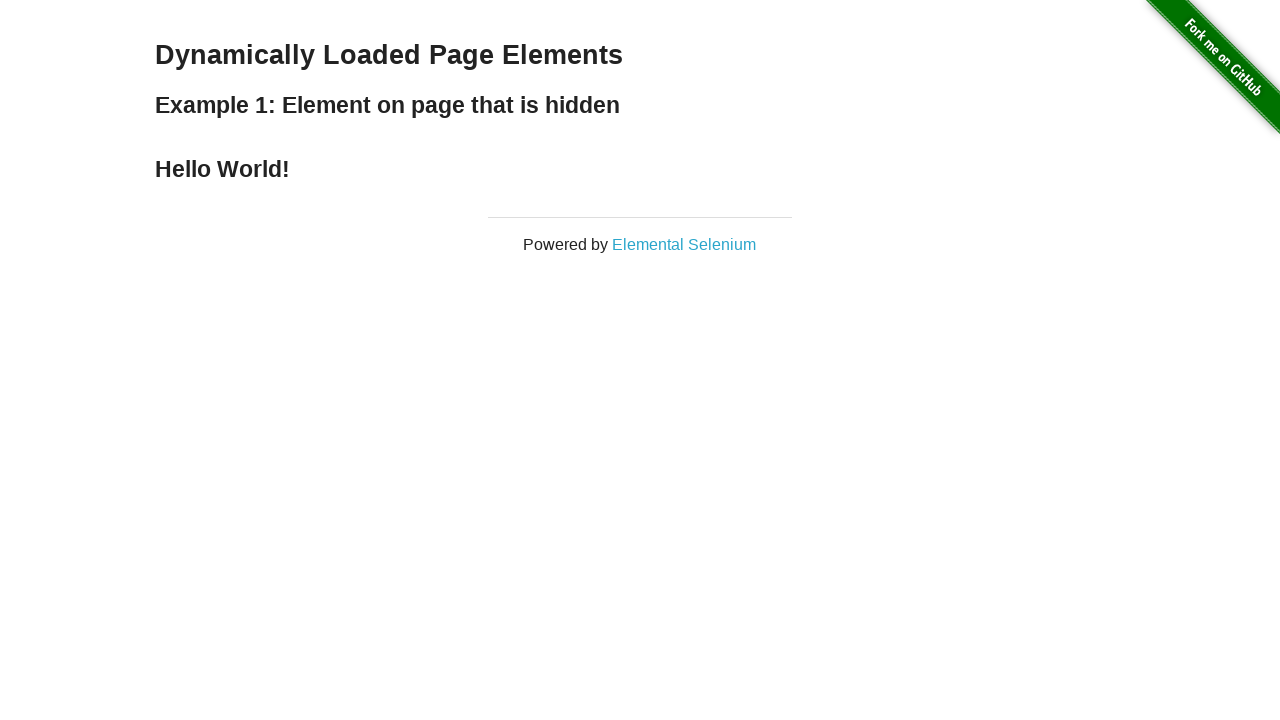